Tests a progress bar interaction by clicking start, waiting for progress to reach approximately 70%, then clicking stop and verifying the final value is near 75%

Starting URL: http://www.uitestingplayground.com/progressbar

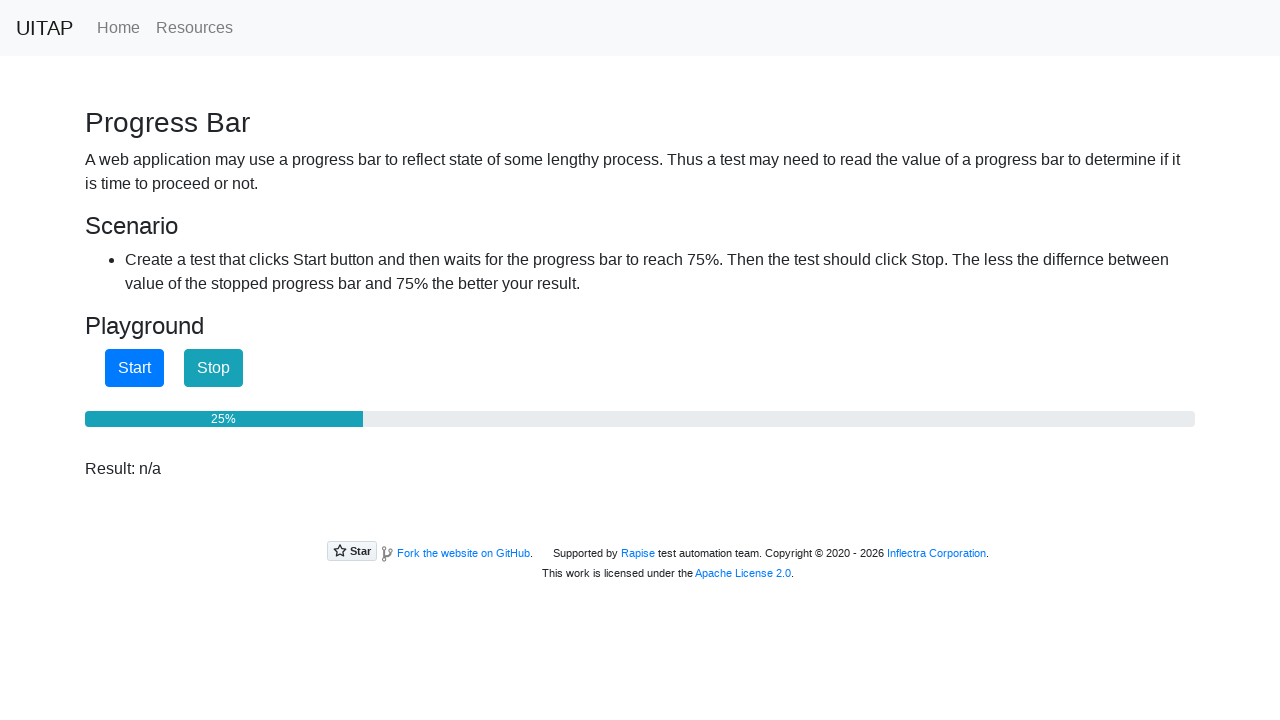

Clicked start button to begin progress bar at (134, 368) on #startButton
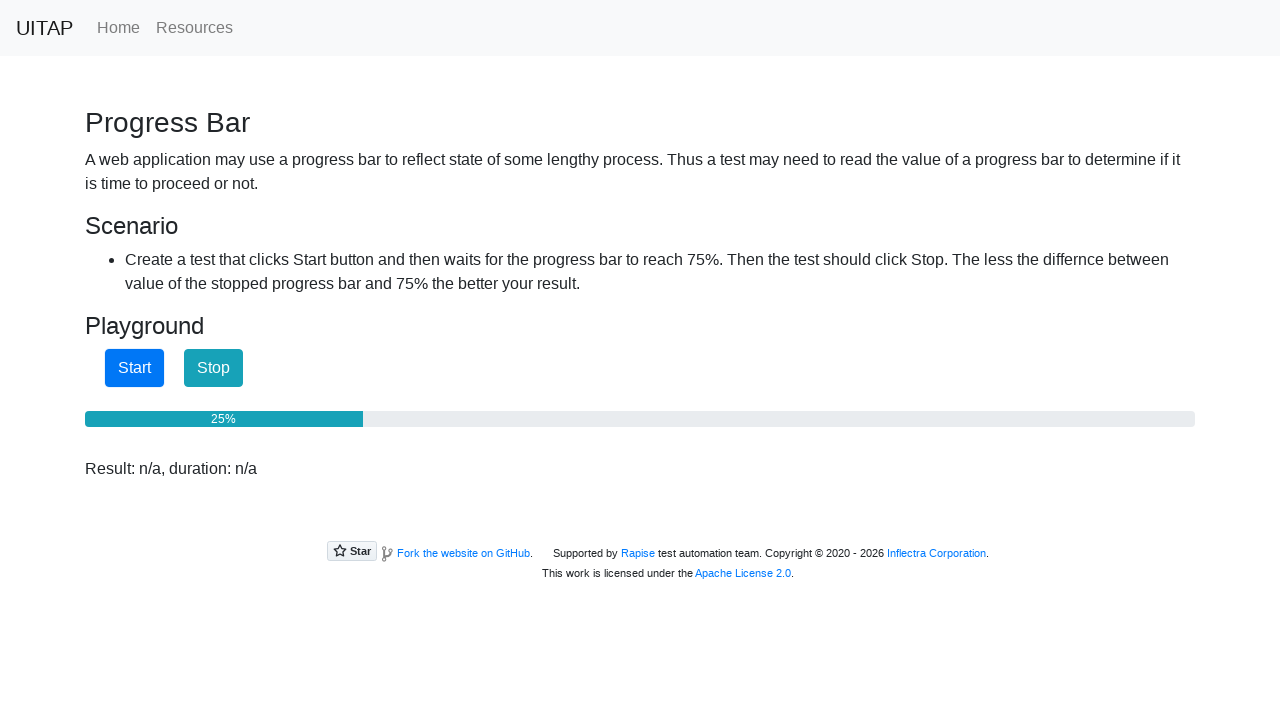

Progress bar reached approximately 70%
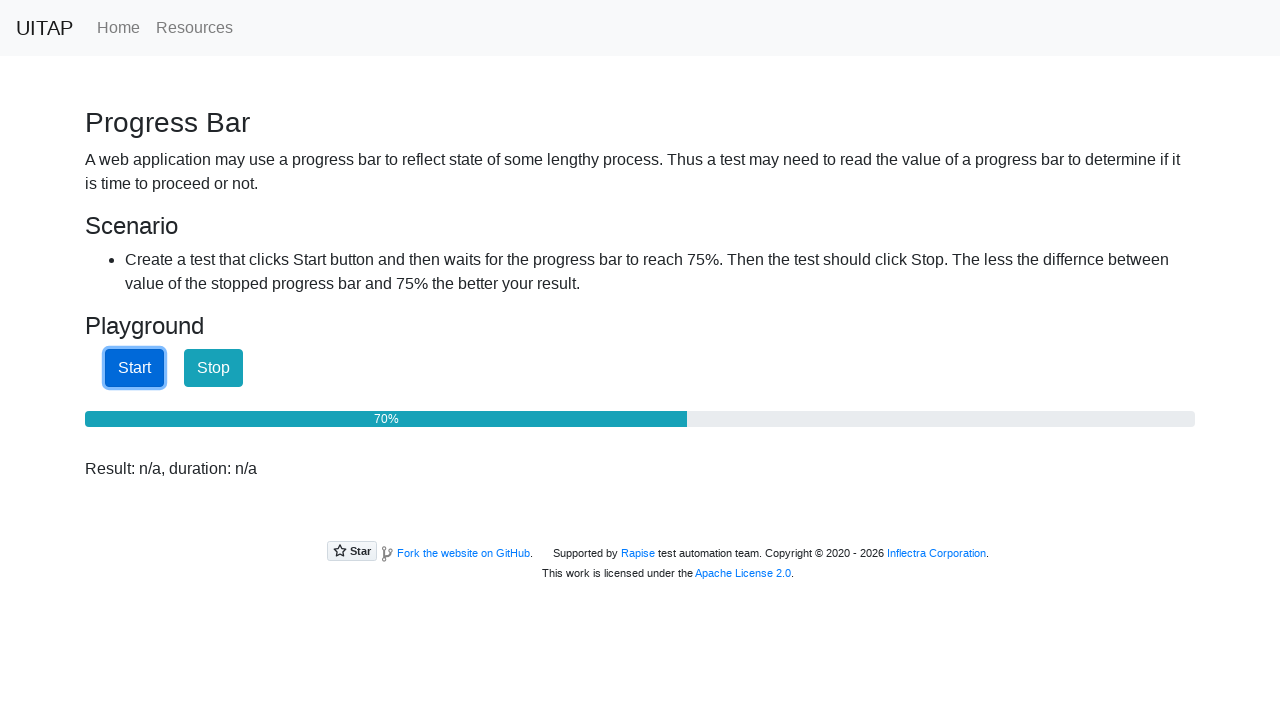

Clicked stop button to halt progress bar at (214, 368) on #stopButton
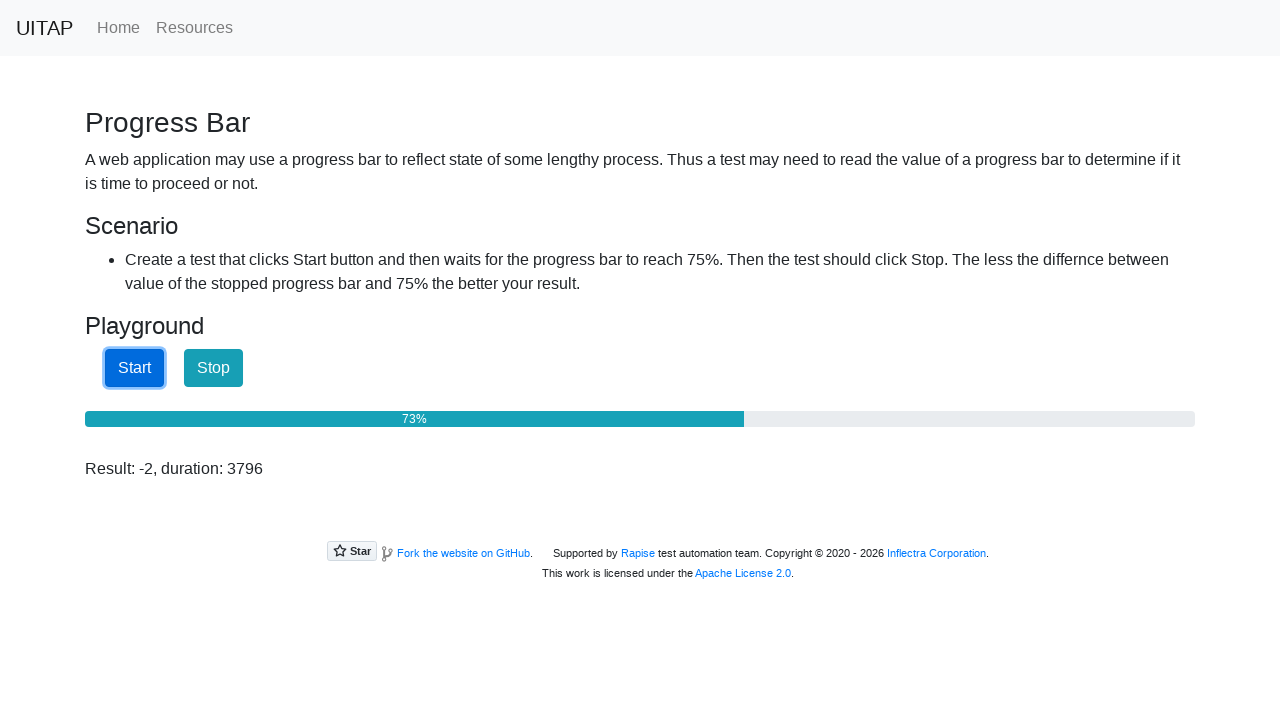

Retrieved final progress bar value: 73%
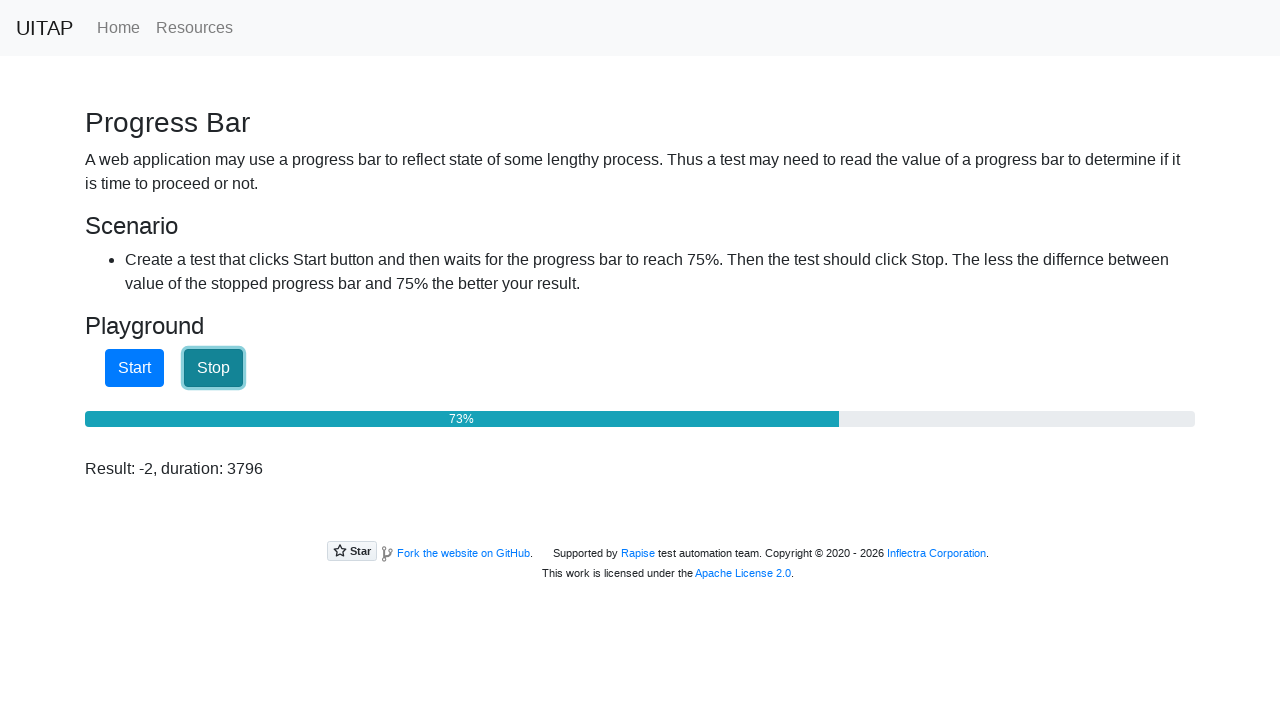

Assertion passed: final value 73% is within expected range (70-80%)
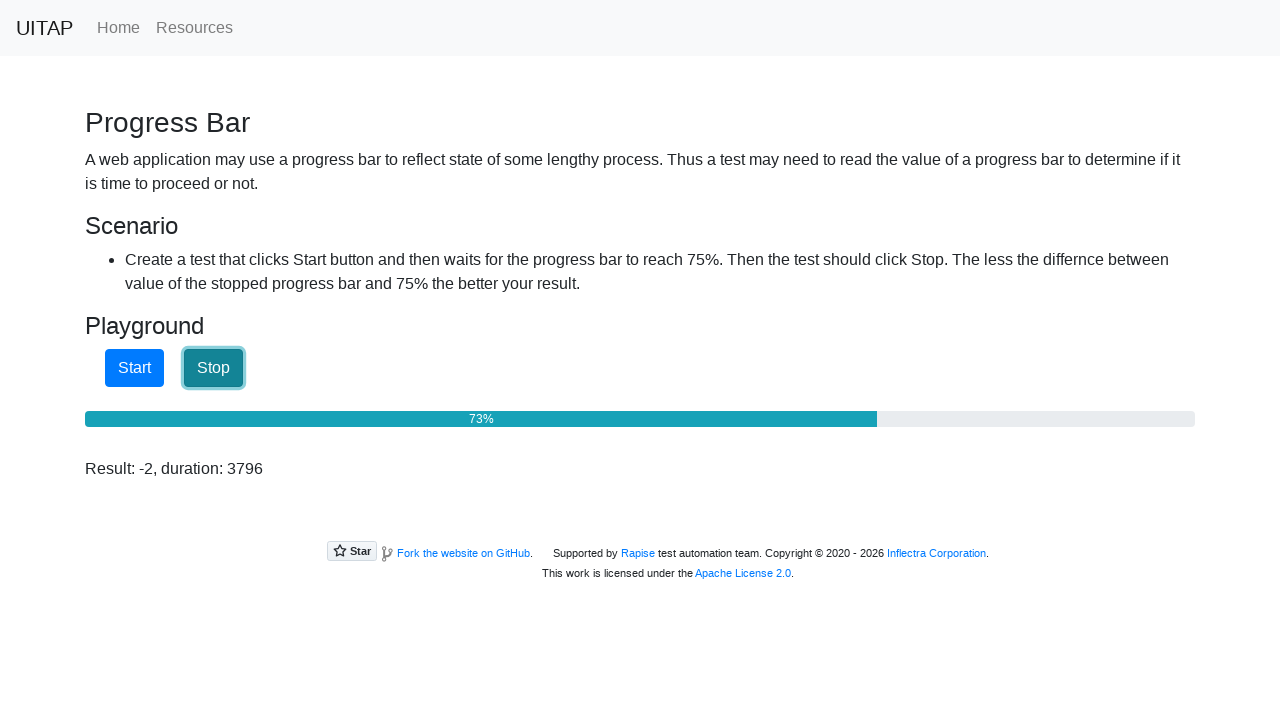

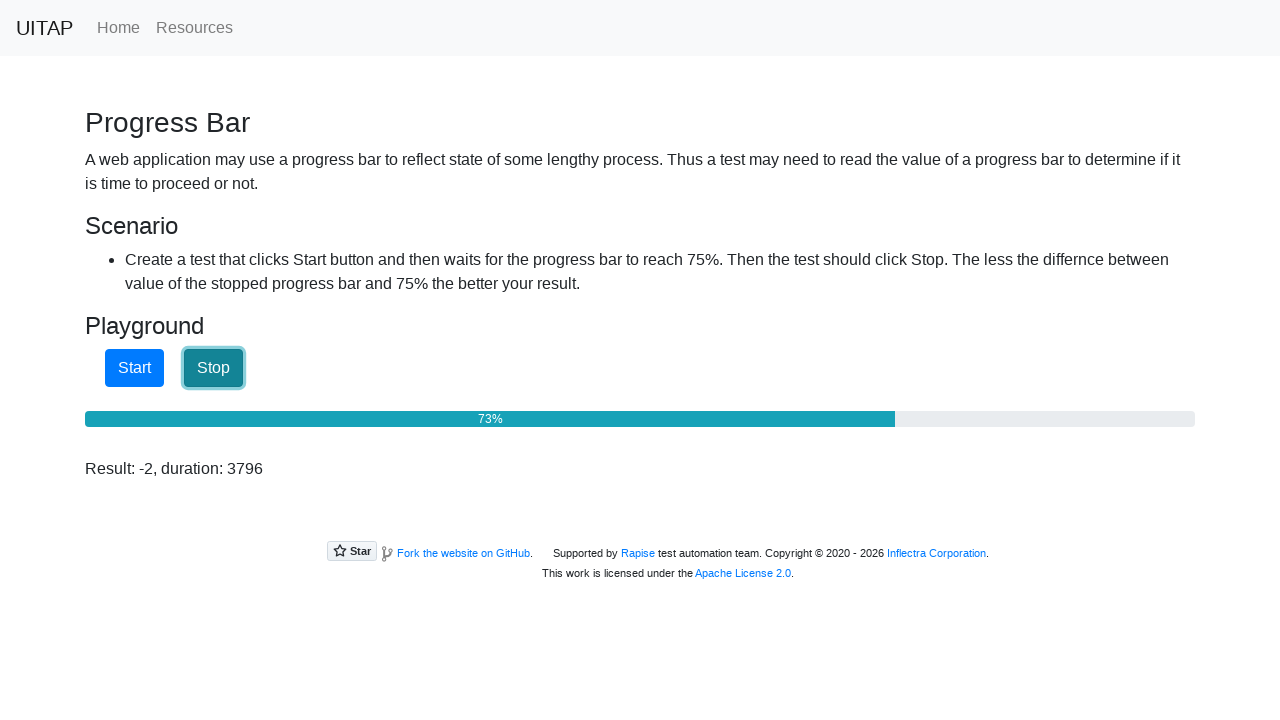